Tests form validation by clicking Submit without filling any fields and verifying the invalid input indication is displayed.

Starting URL: https://demoqa.com/webtables

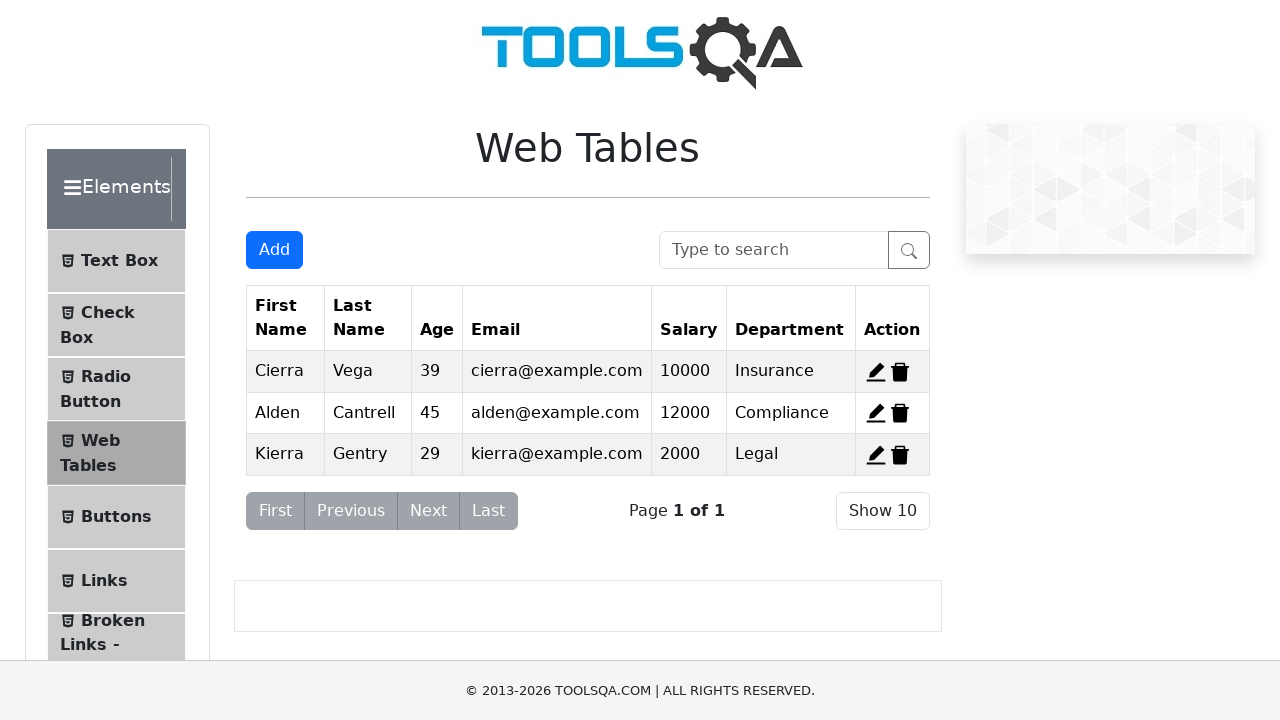

Clicked Add button to open modal at (274, 250) on #addNewRecordButton
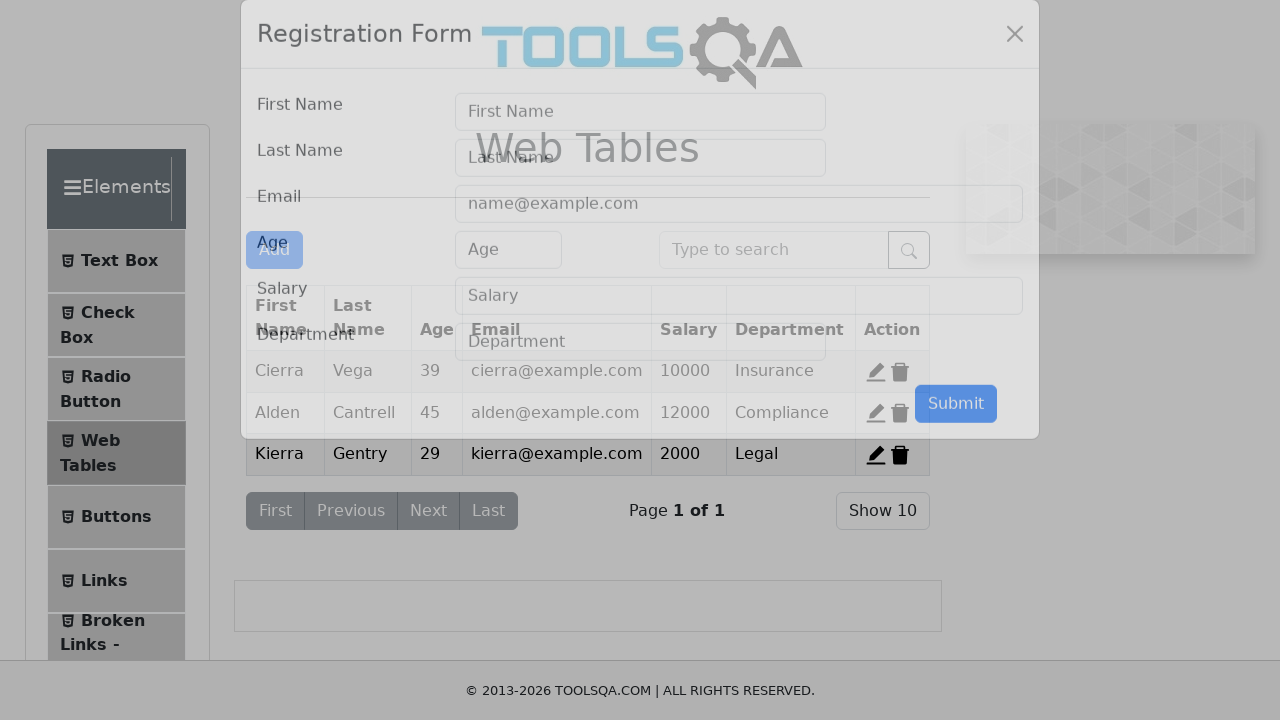

Modal content became visible
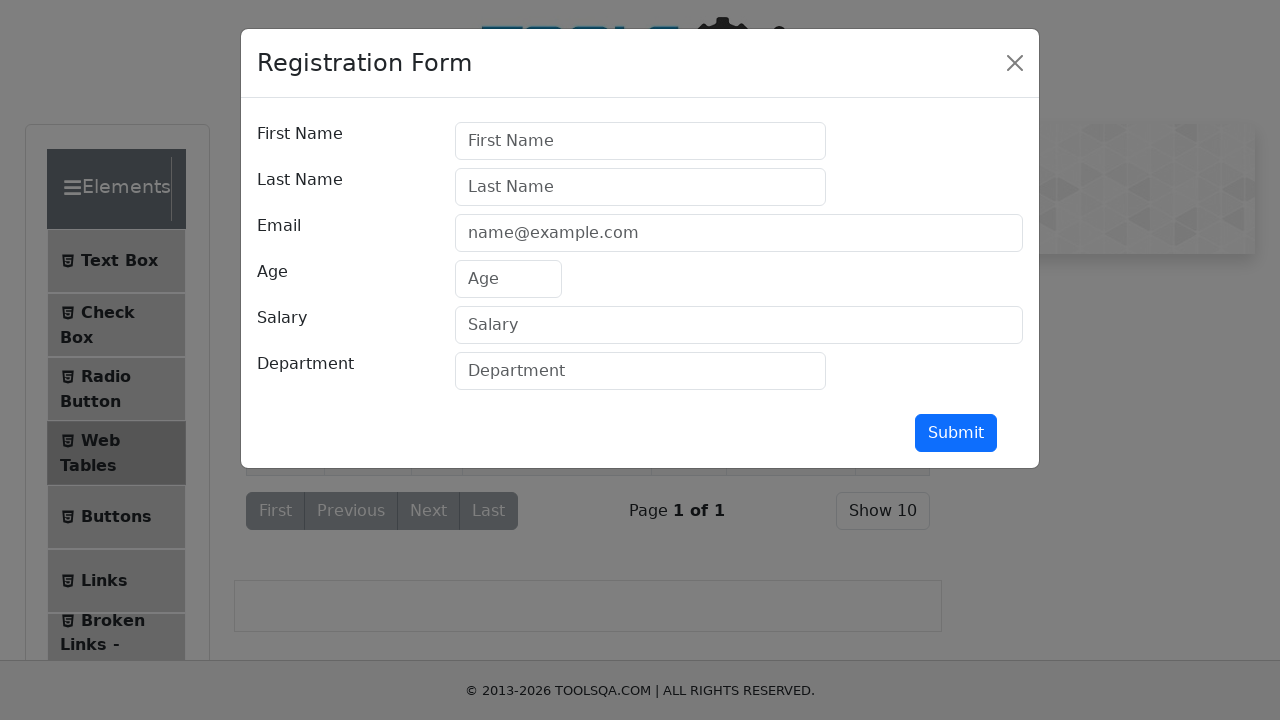

Clicked Submit button without filling any fields at (956, 433) on #submit
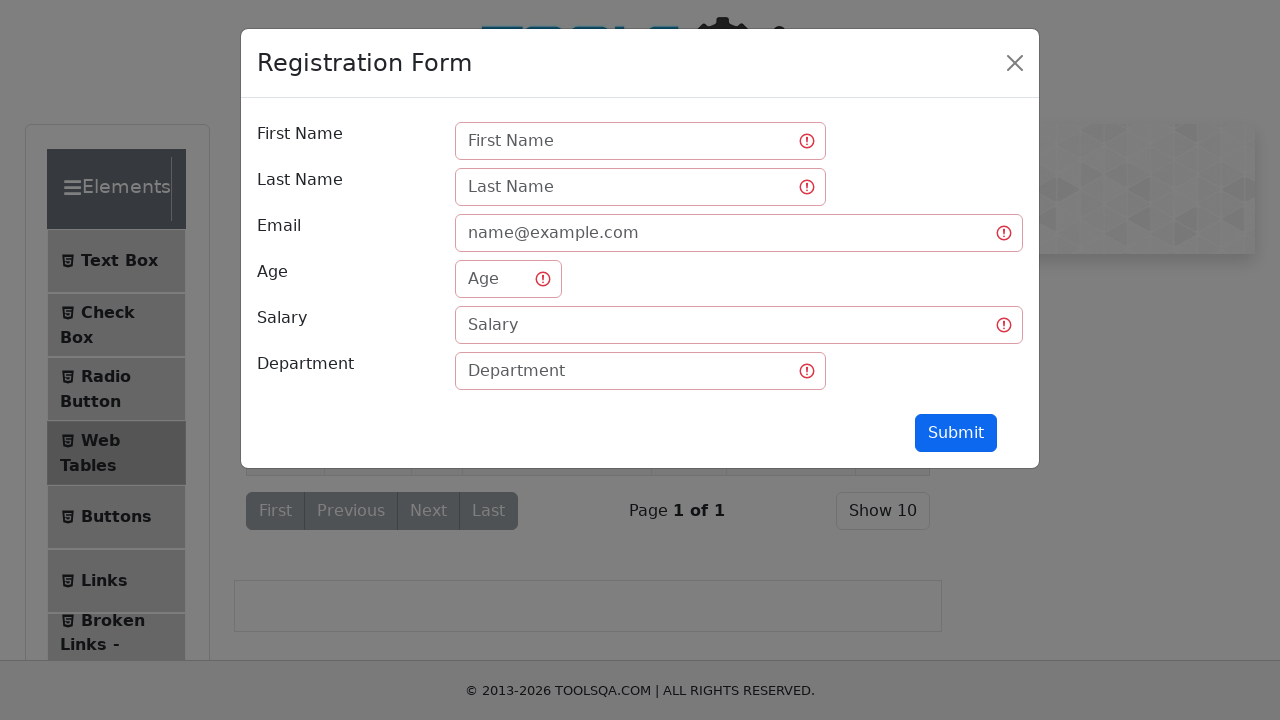

Waited 500ms for validation to apply
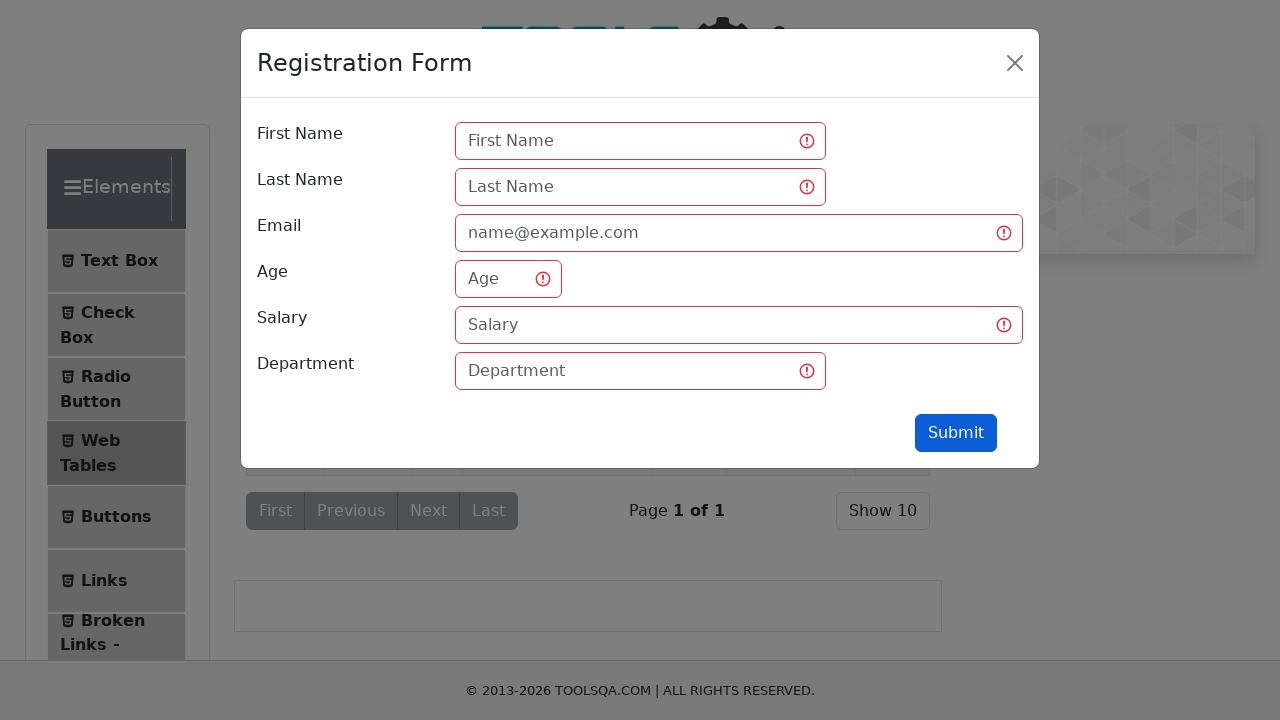

Form validation class 'was-validated' applied, invalid input indication displayed
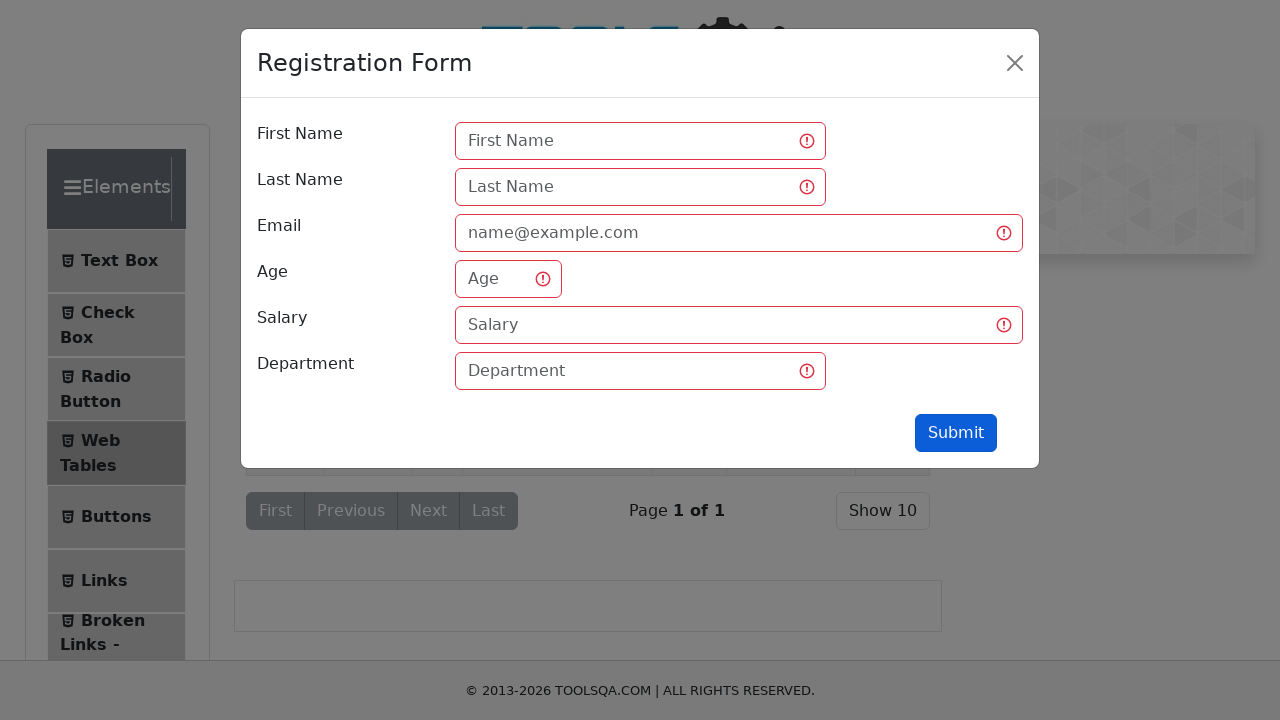

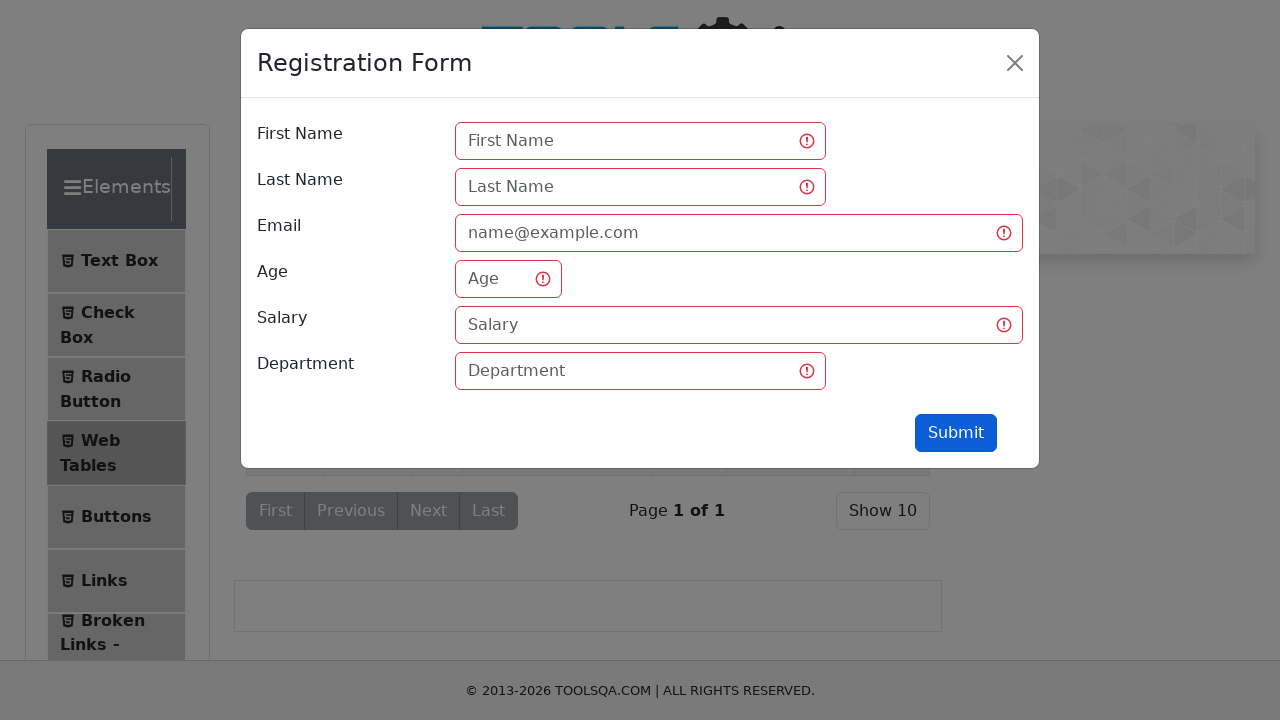